Tests that a todo item is removed if an empty string is entered during editing.

Starting URL: https://demo.playwright.dev/todomvc

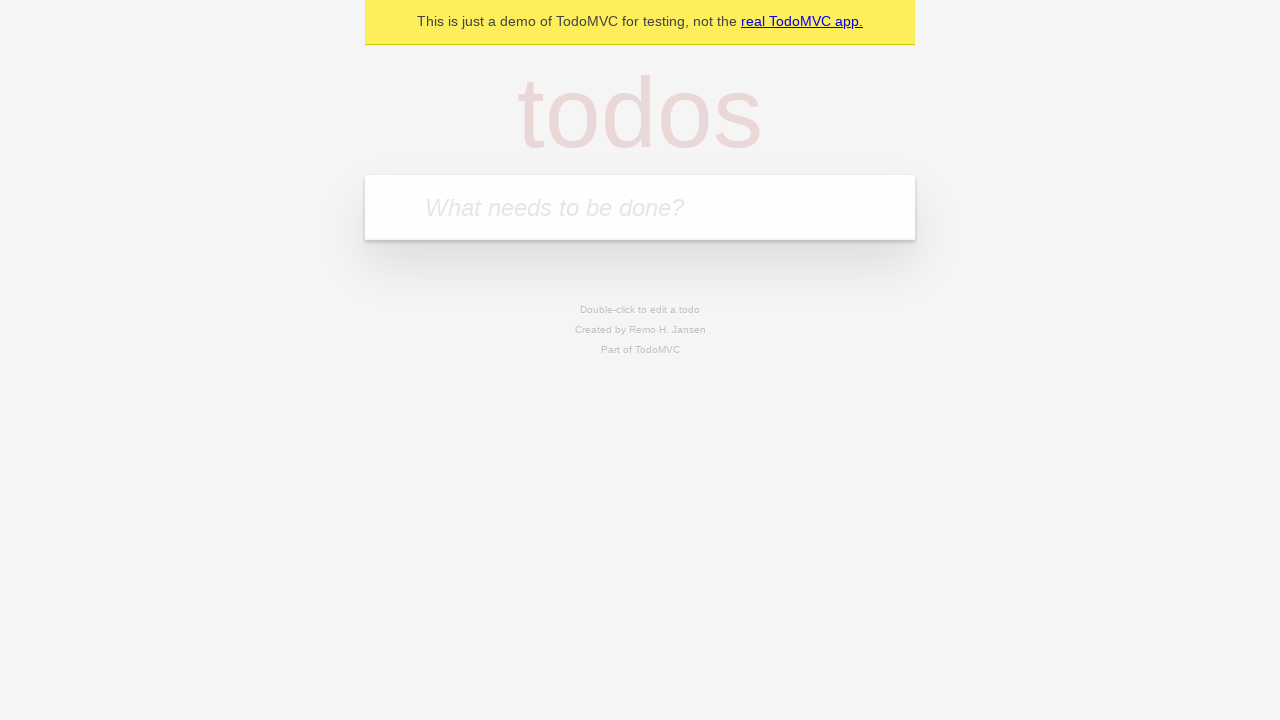

Filled new todo input with 'buy some cheese' on .new-todo
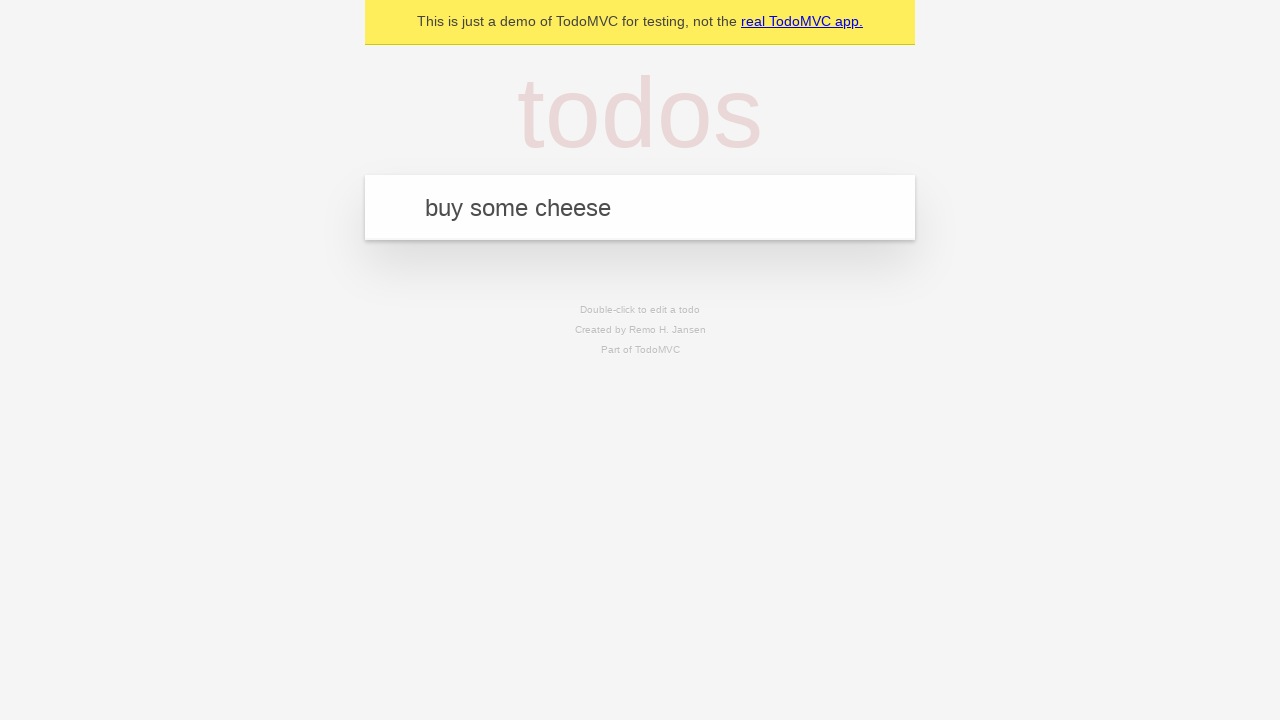

Pressed Enter to create first todo item on .new-todo
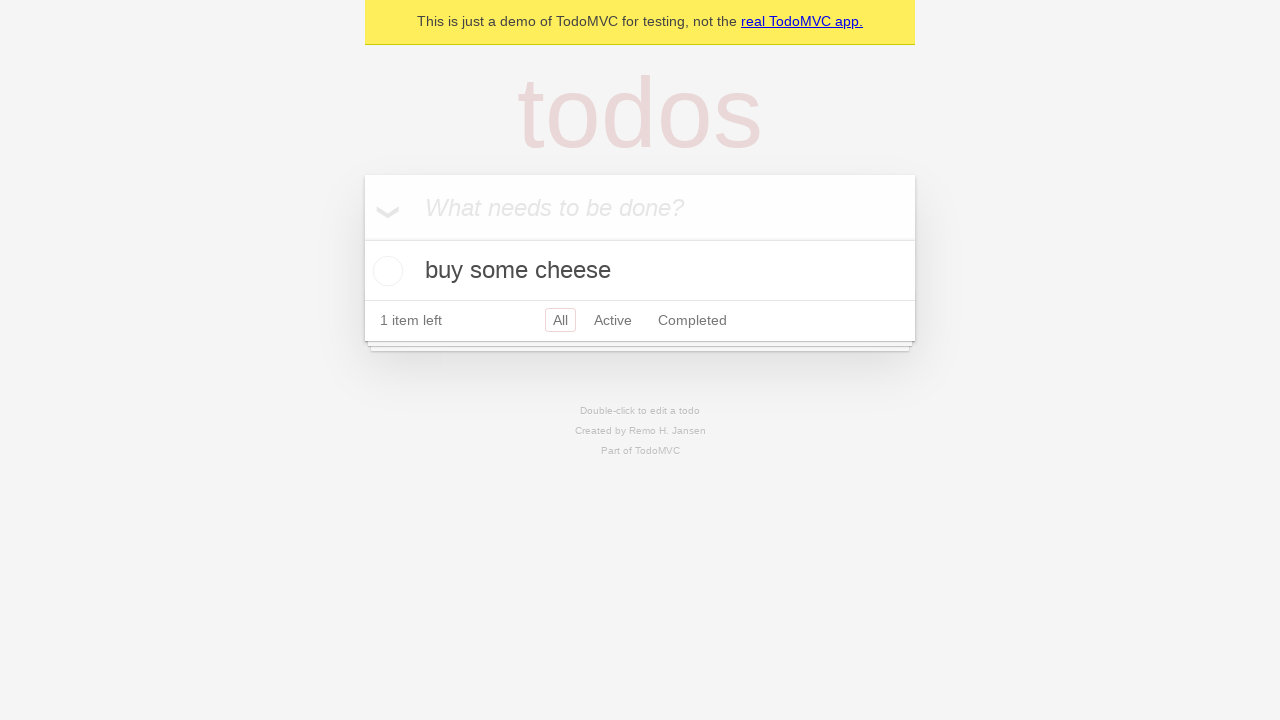

Filled new todo input with 'feed the cat' on .new-todo
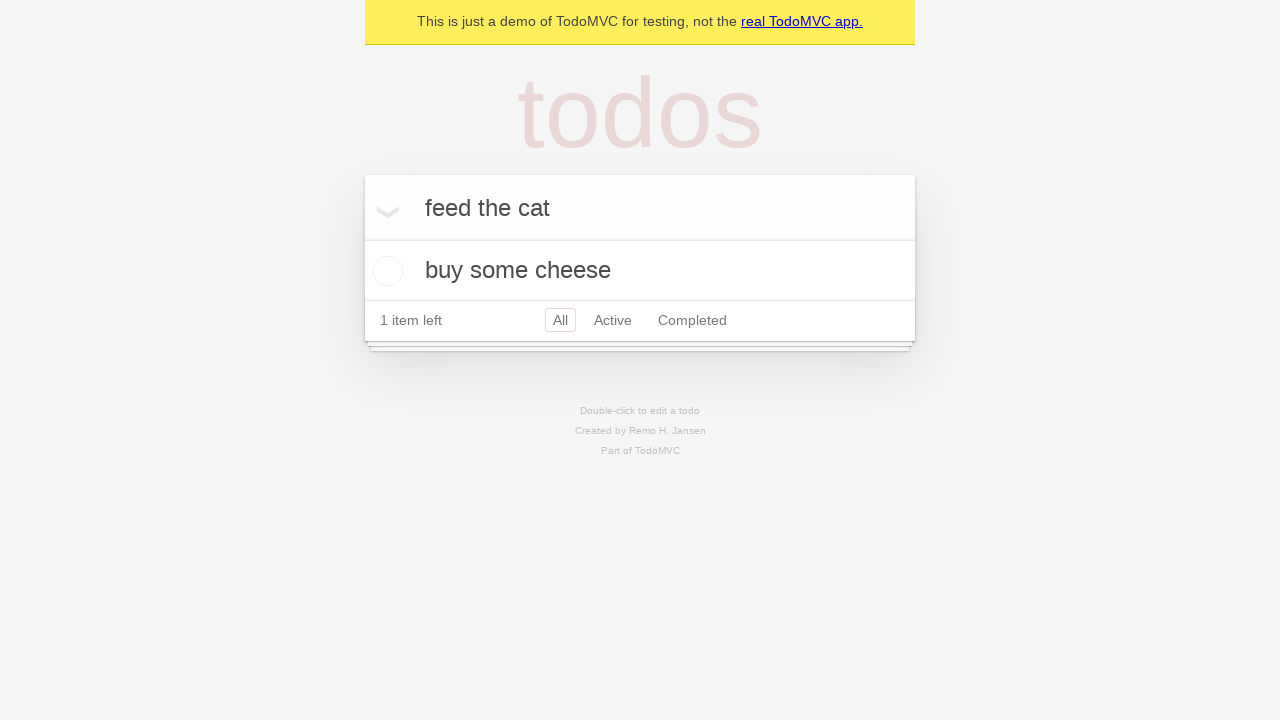

Pressed Enter to create second todo item on .new-todo
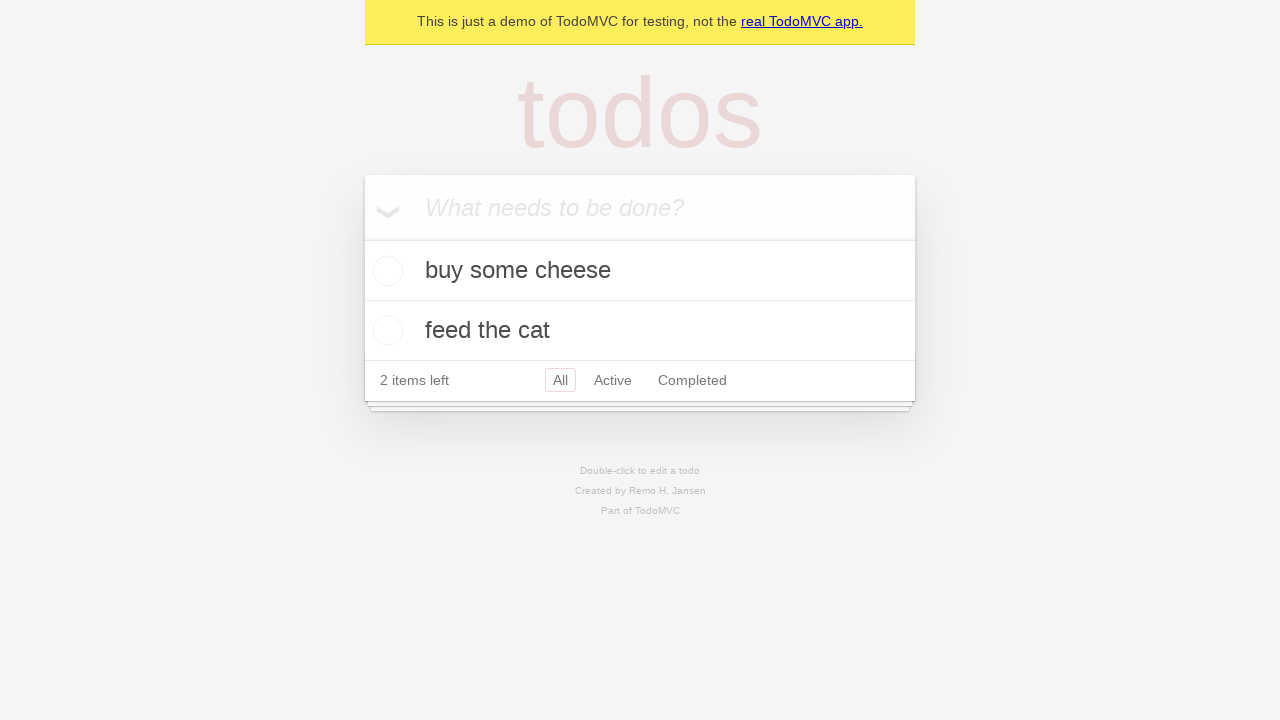

Filled new todo input with 'book a doctors appointment' on .new-todo
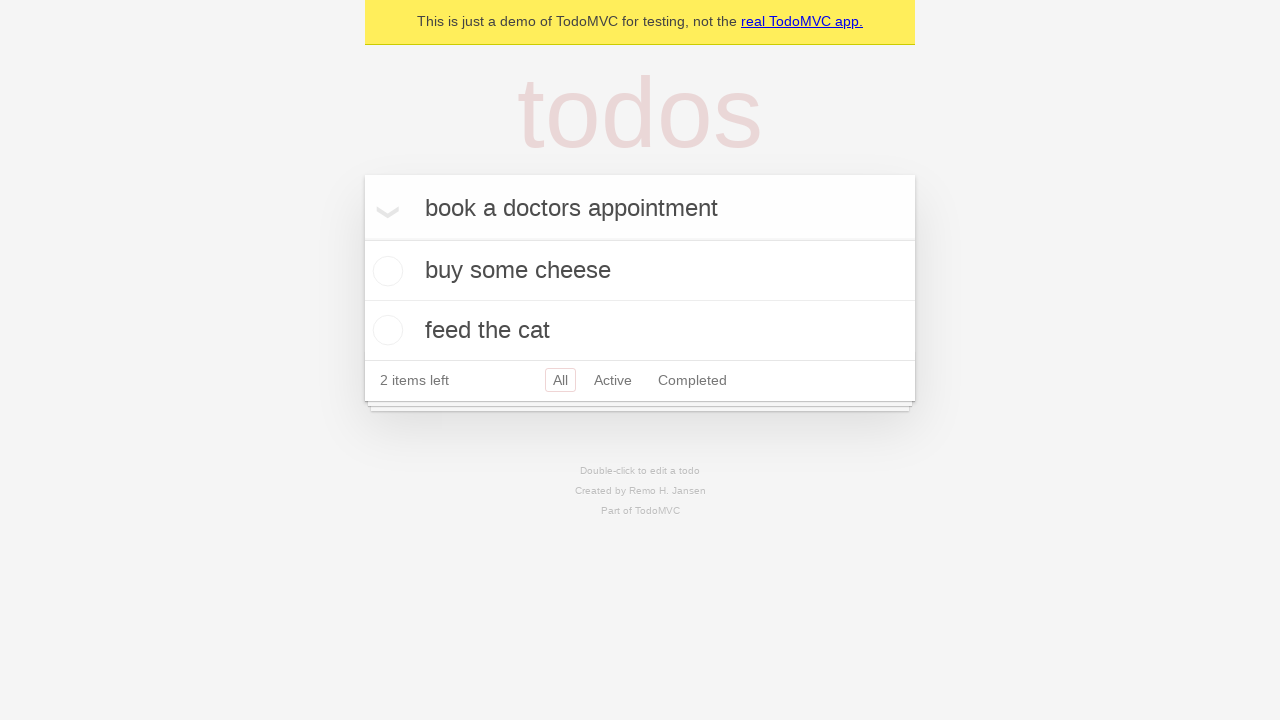

Pressed Enter to create third todo item on .new-todo
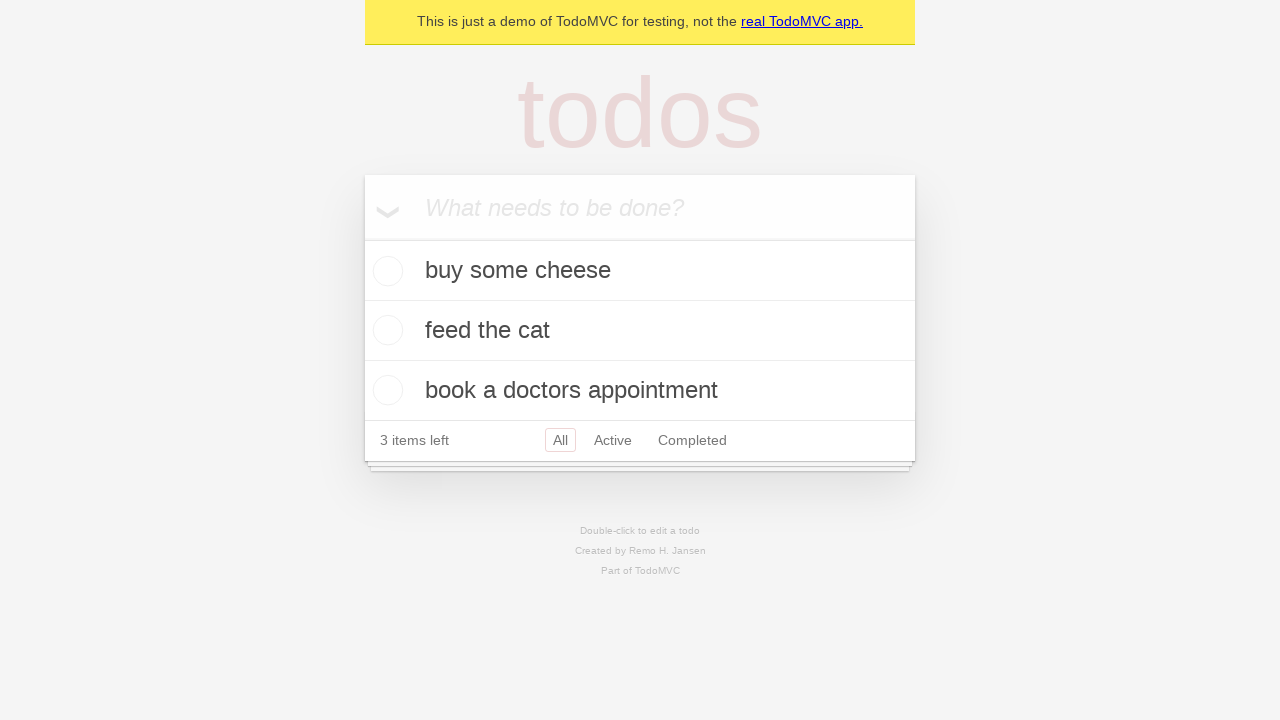

Waited for all three todo items to be visible
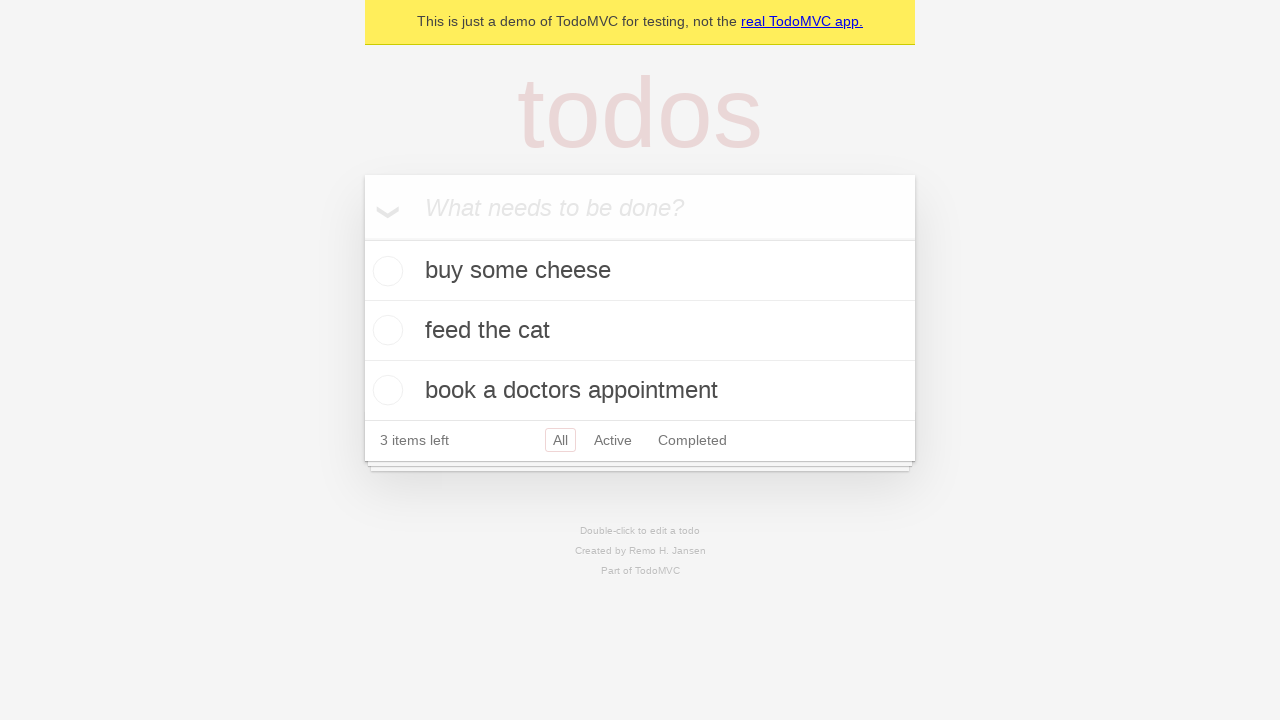

Double-clicked second todo item to enter edit mode at (640, 331) on .todo-list li >> nth=1
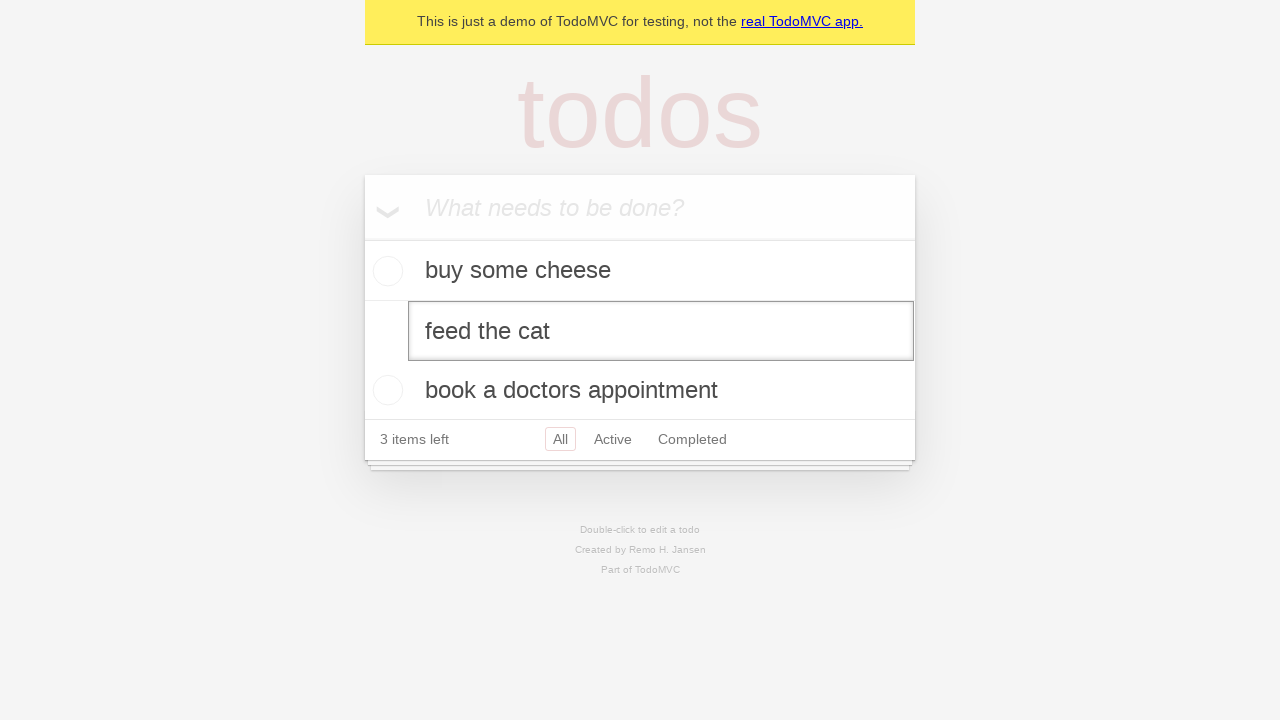

Cleared the edit field with an empty string on .todo-list li >> nth=1 >> .edit
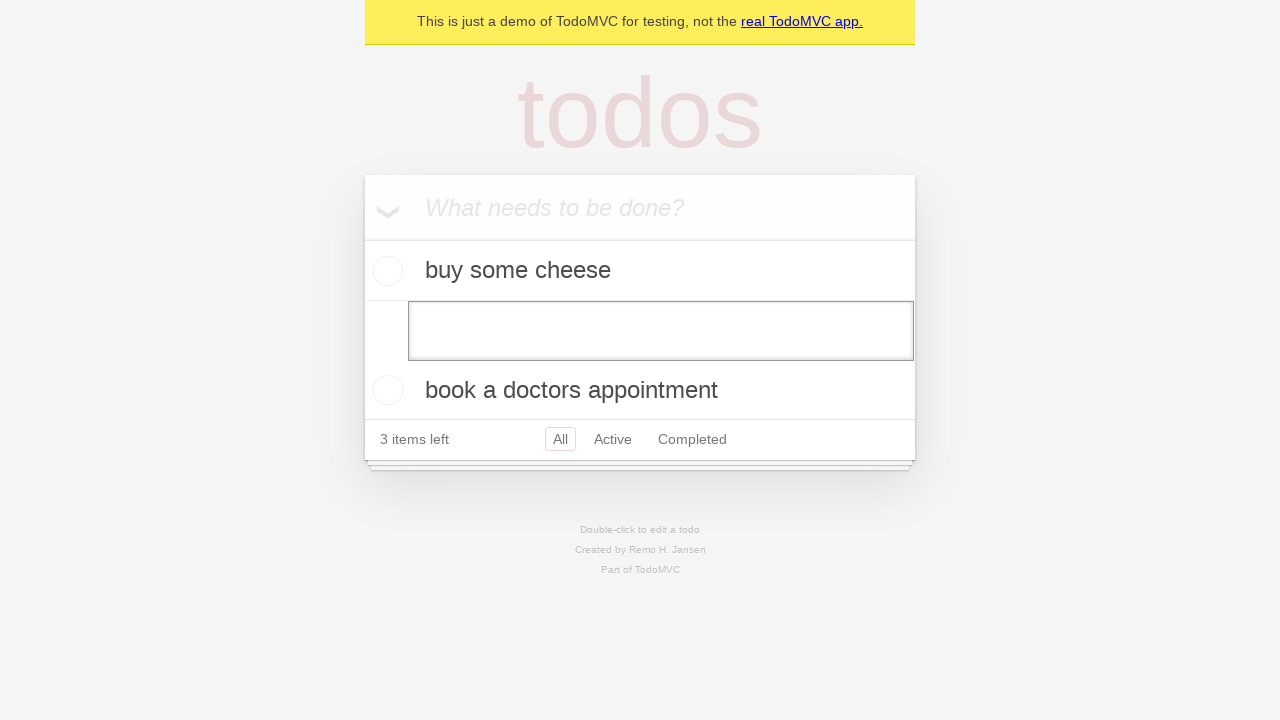

Pressed Enter to confirm edit with empty text, removing the todo item on .todo-list li >> nth=1 >> .edit
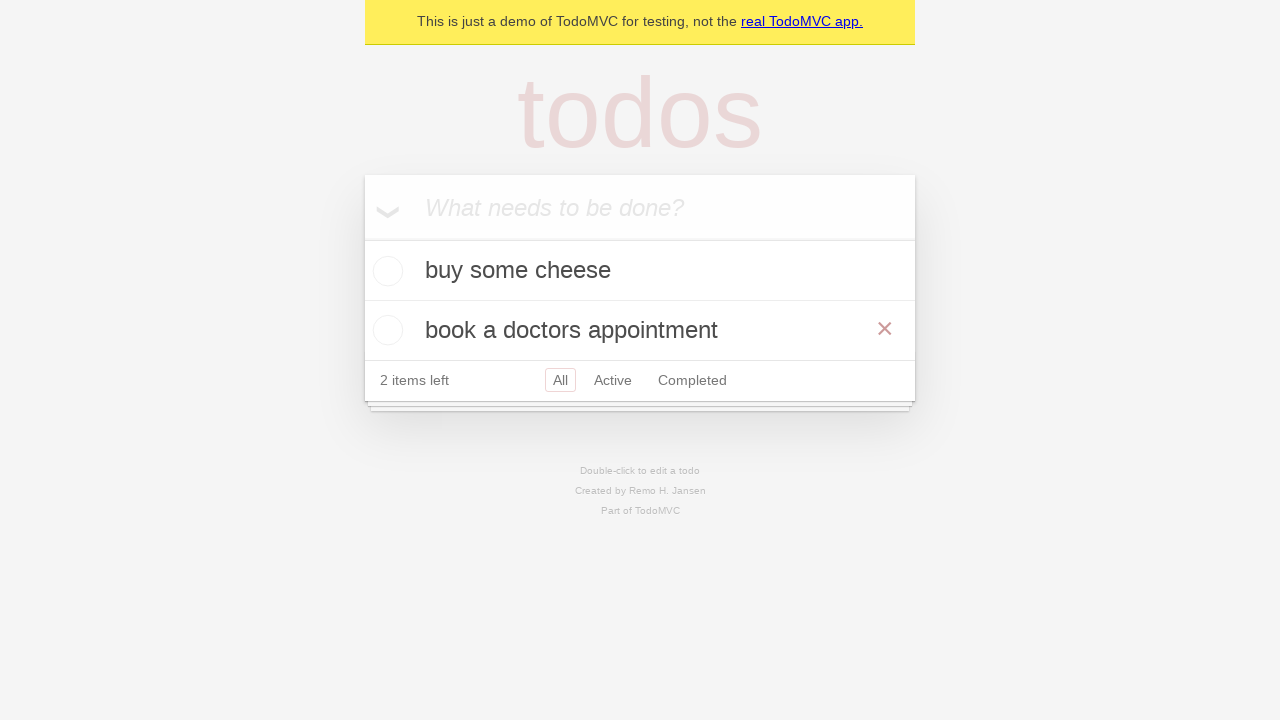

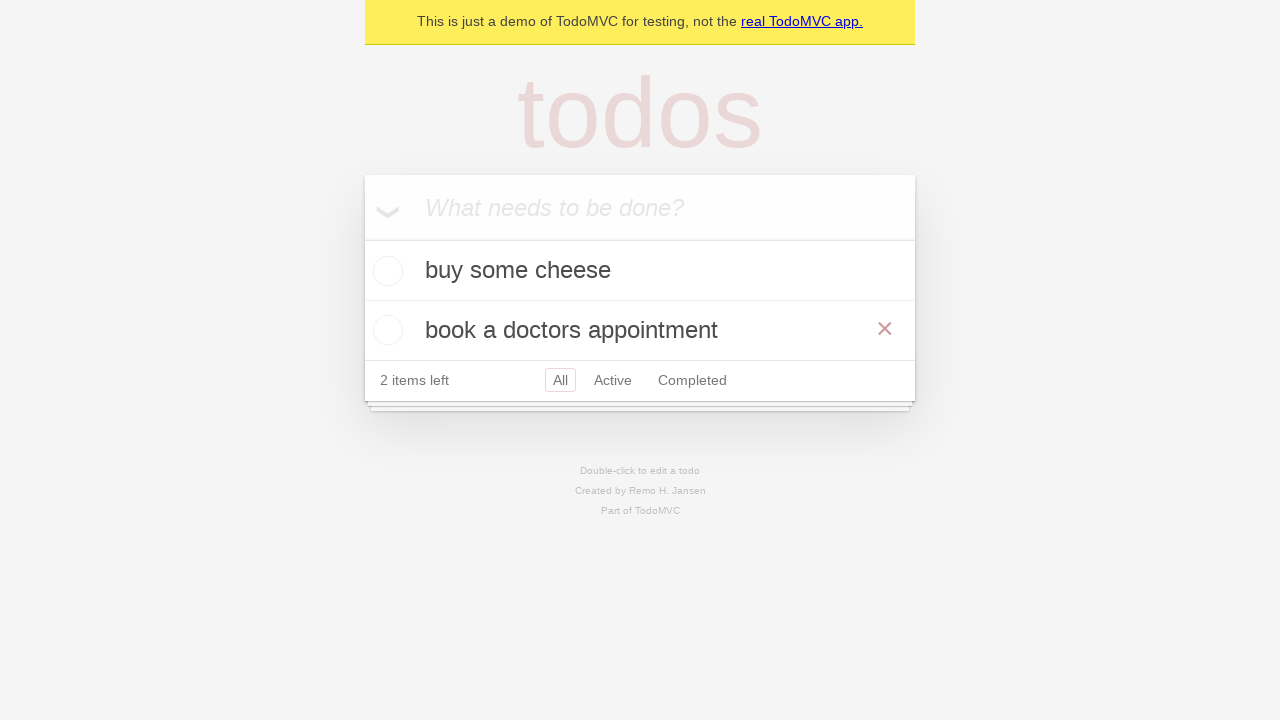